Tests clicking the adder button and finding the dynamically added box element with implicit wait behavior

Starting URL: https://www.selenium.dev/selenium/web/dynamic.html

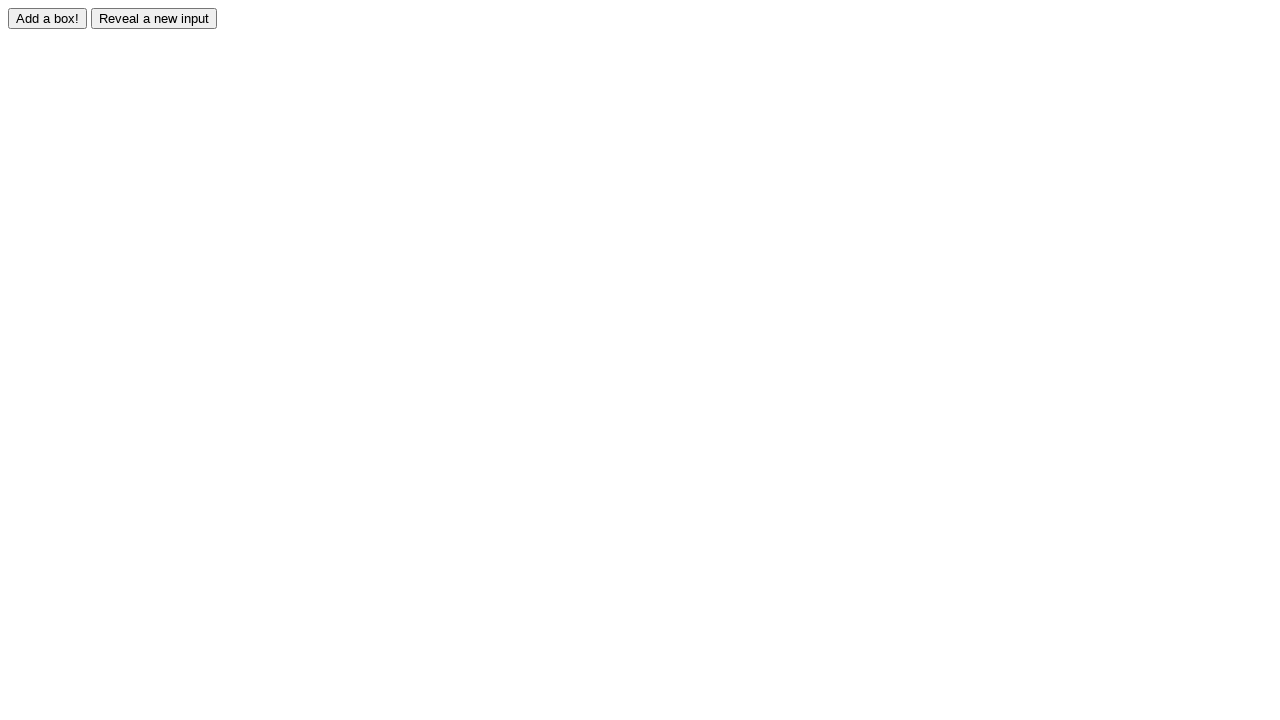

Navigated to dynamic.html test page
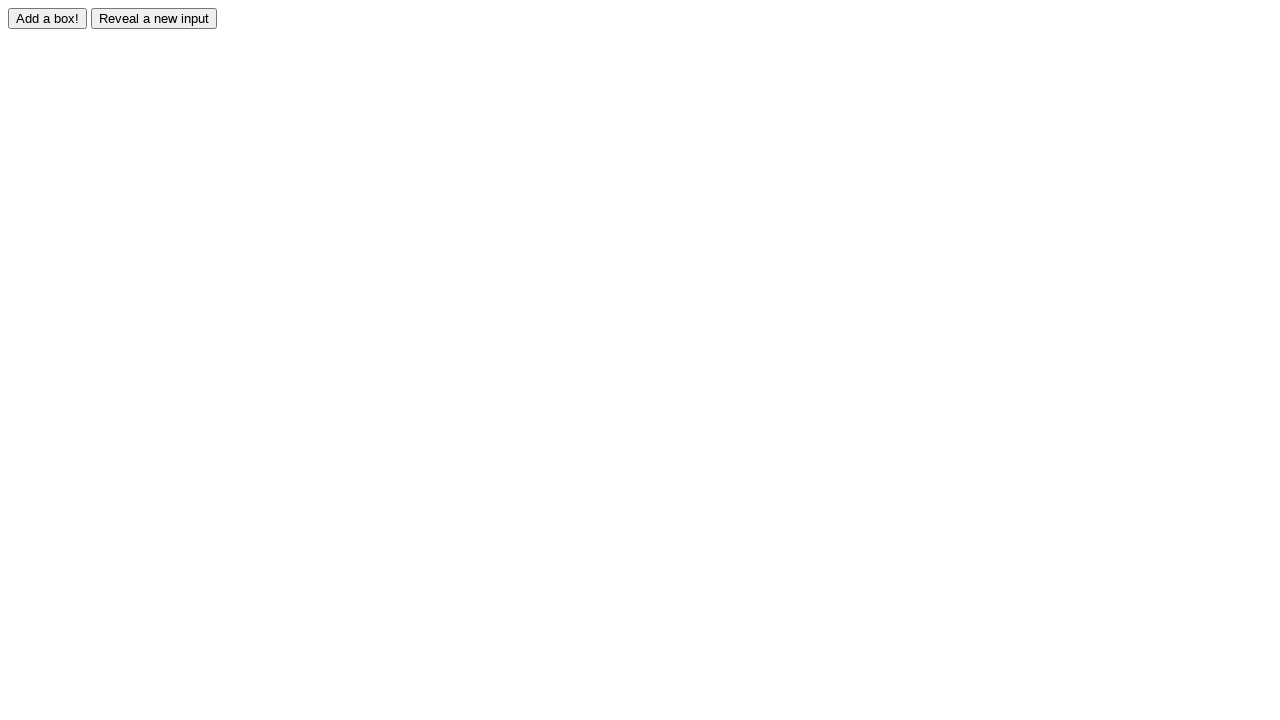

Clicked the adder button to dynamically add a box at (48, 18) on #adder
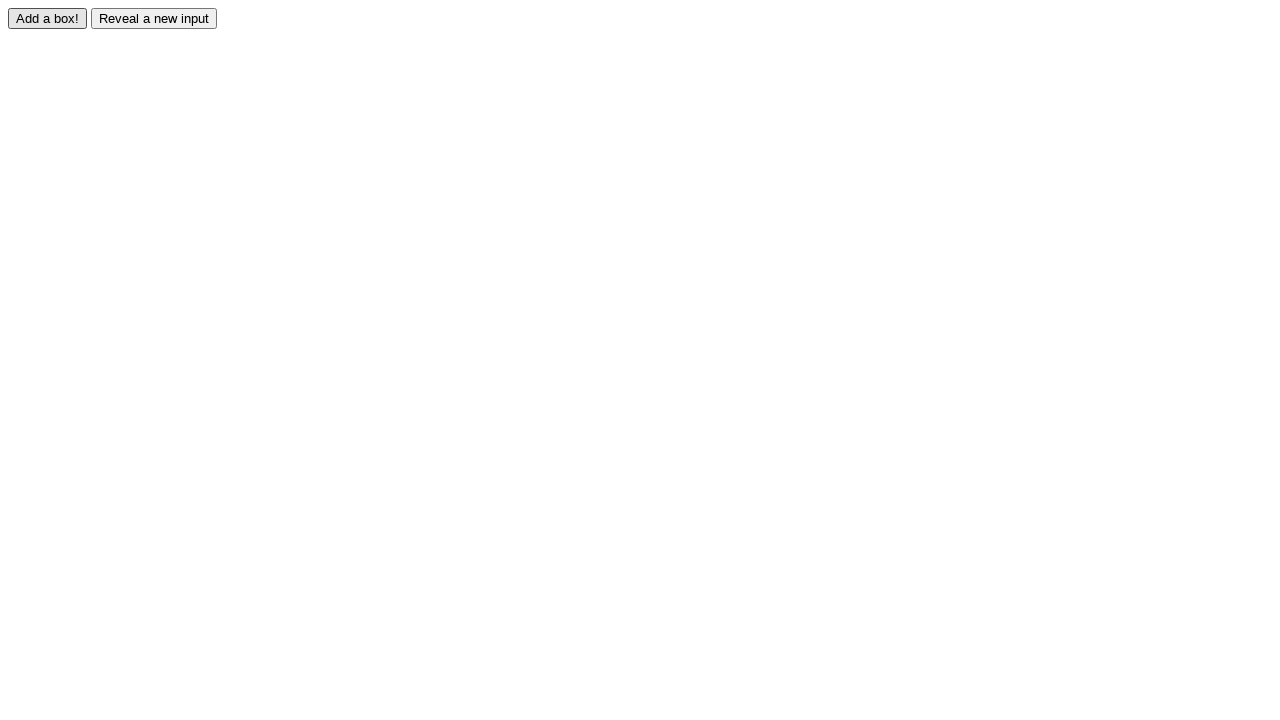

Implicitly waited for and verified the dynamically added box element is visible
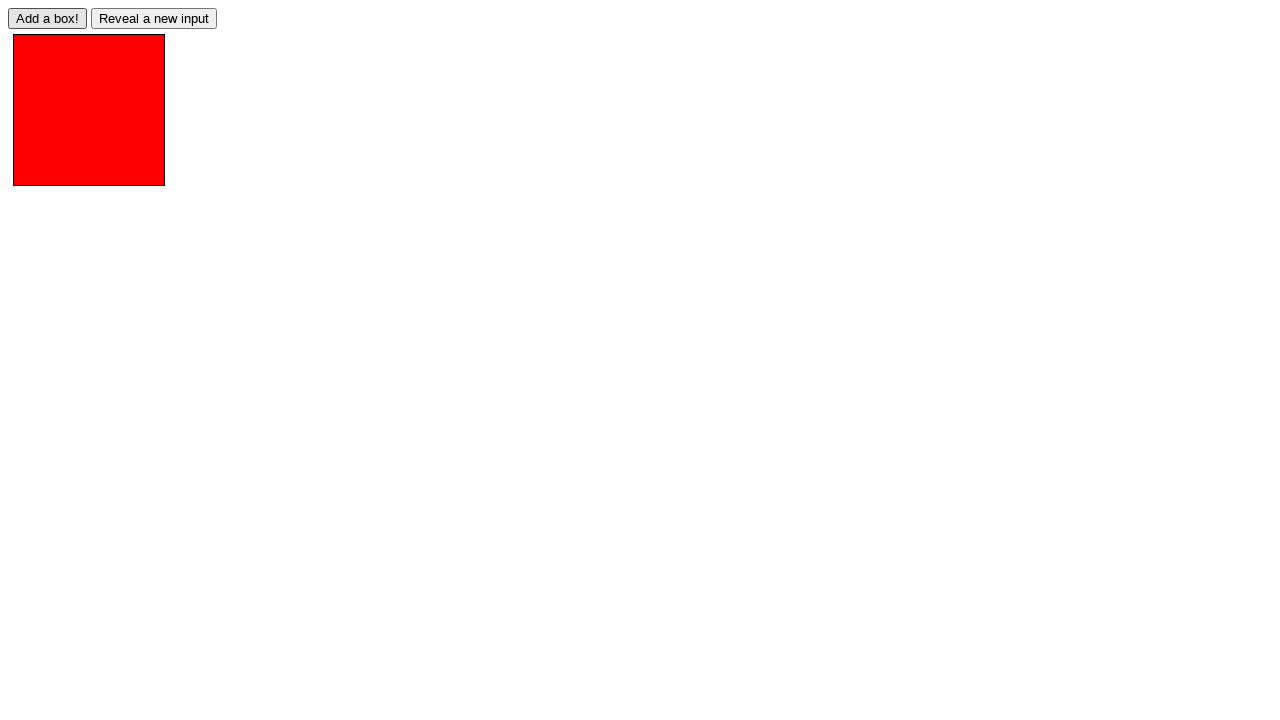

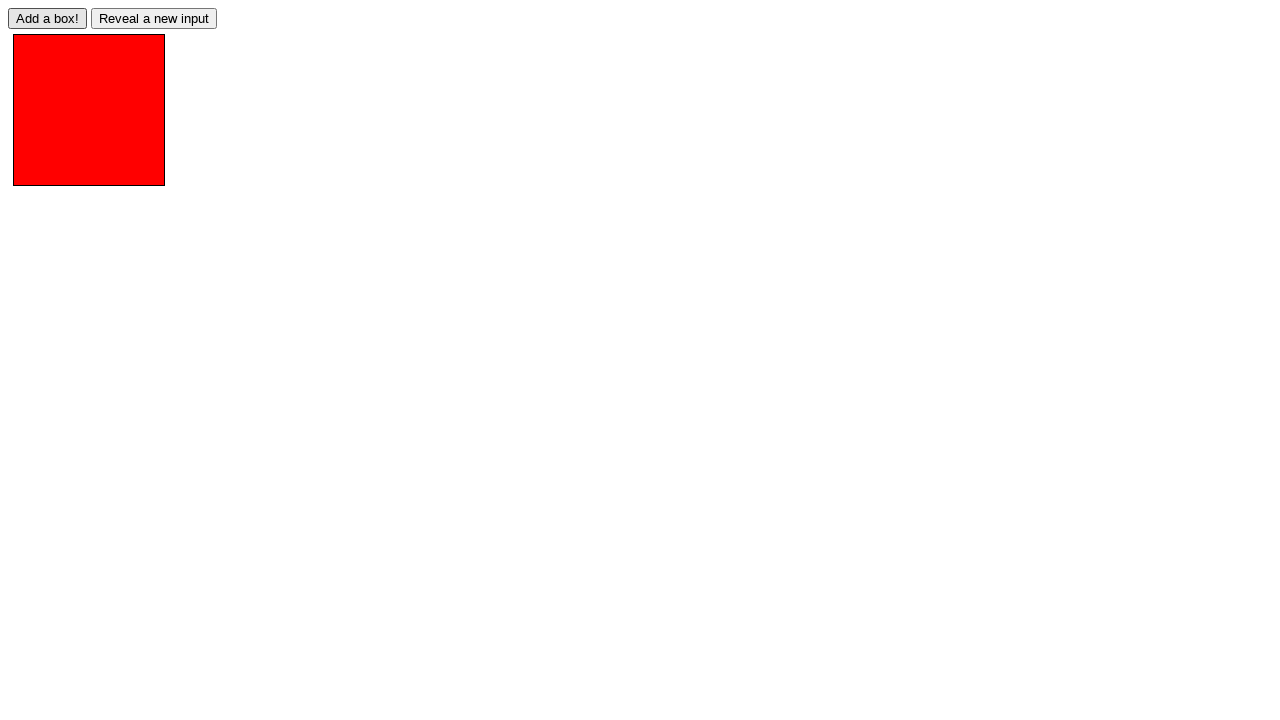